Tests that entering a number below 50 displays the correct error message "Number is too small"

Starting URL: https://kristinek.github.io/site/tasks/enter_a_number

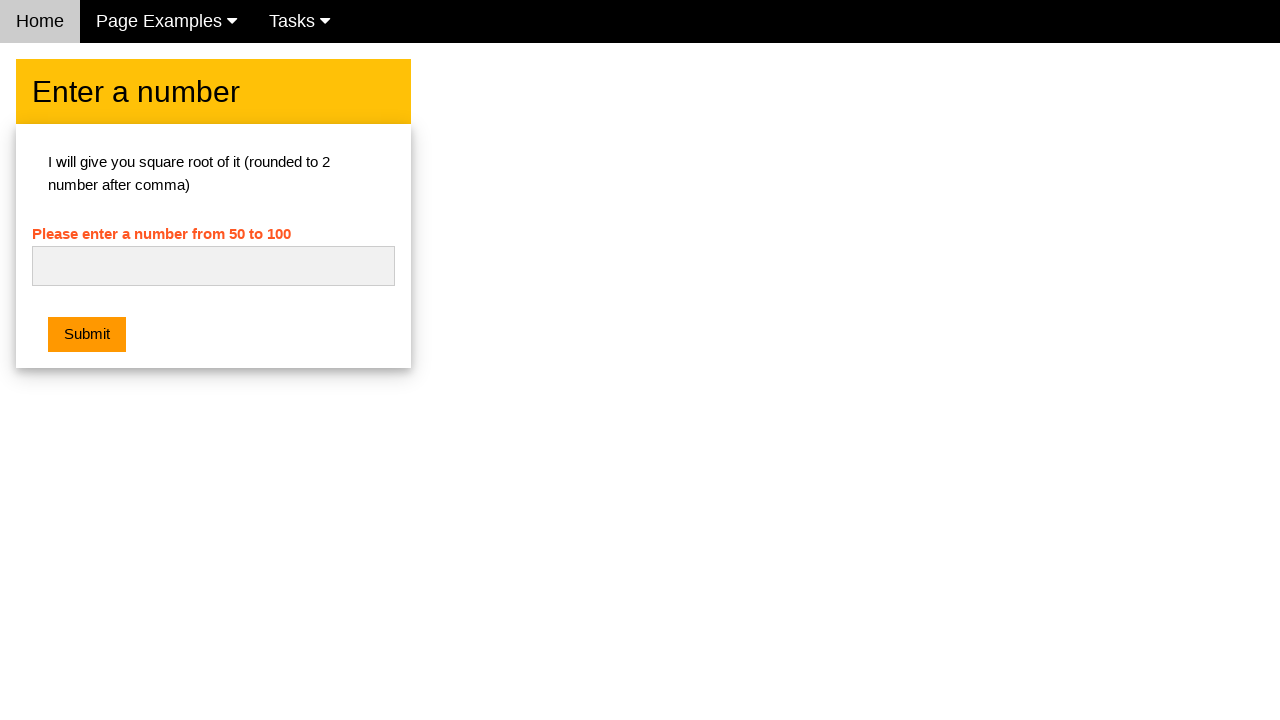

Navigated to the enter a number task page
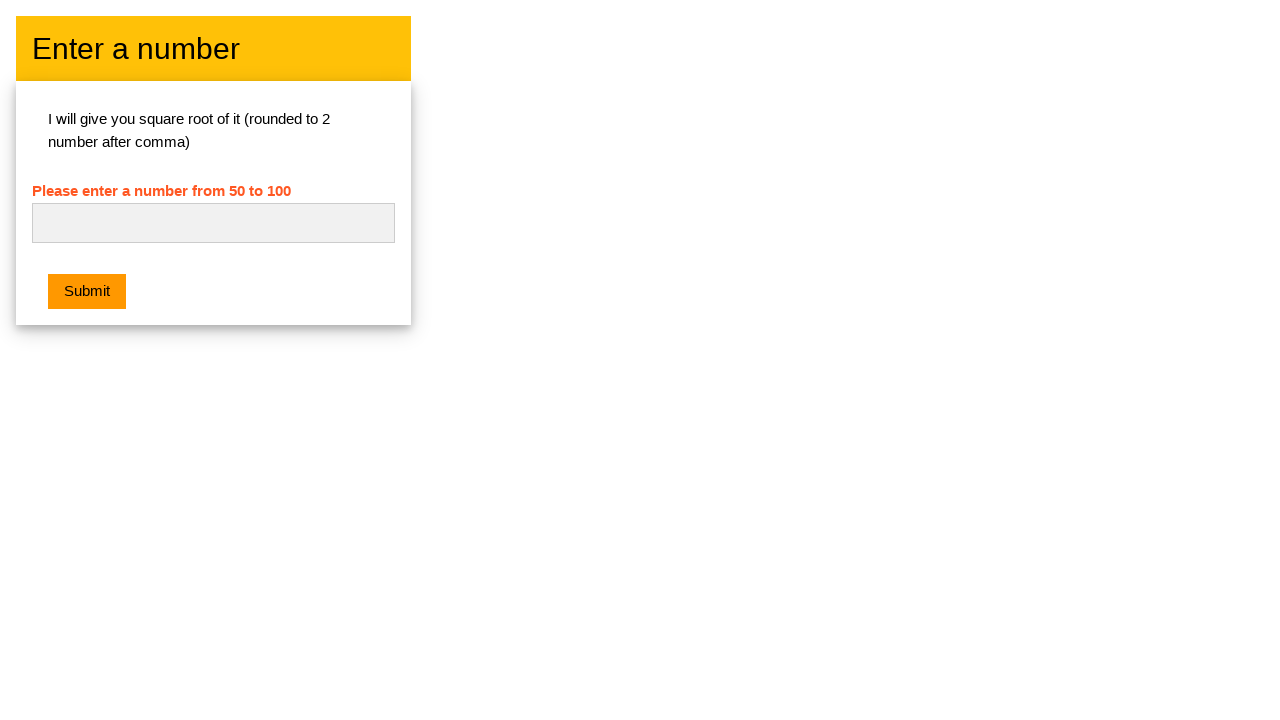

Entered number '1' in the input field on #numb
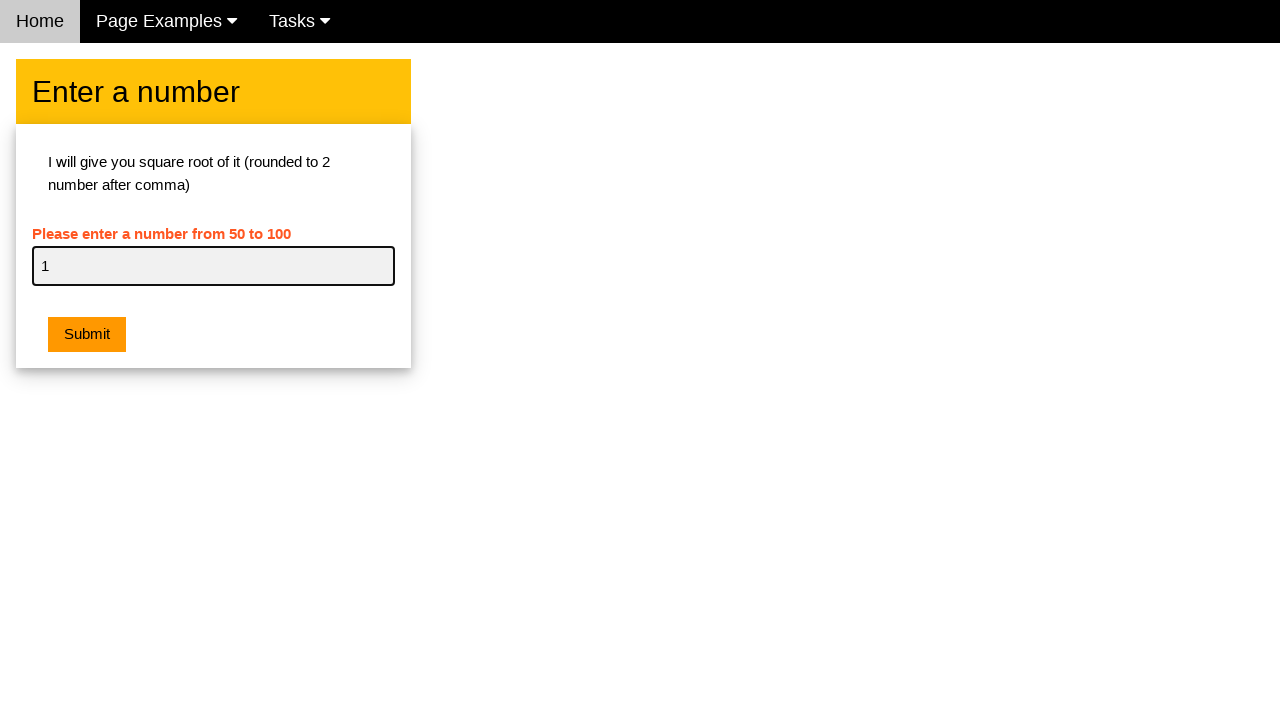

Clicked the submit button at (87, 335) on .w3-orange
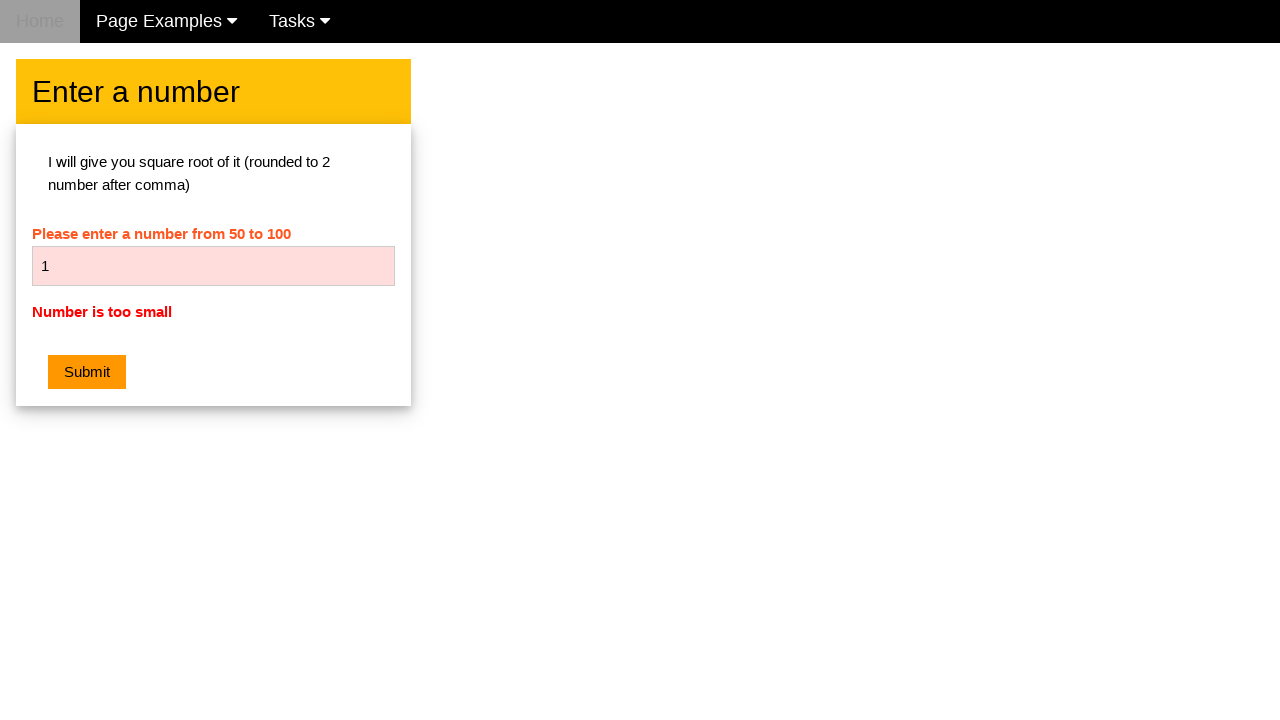

Error message element loaded
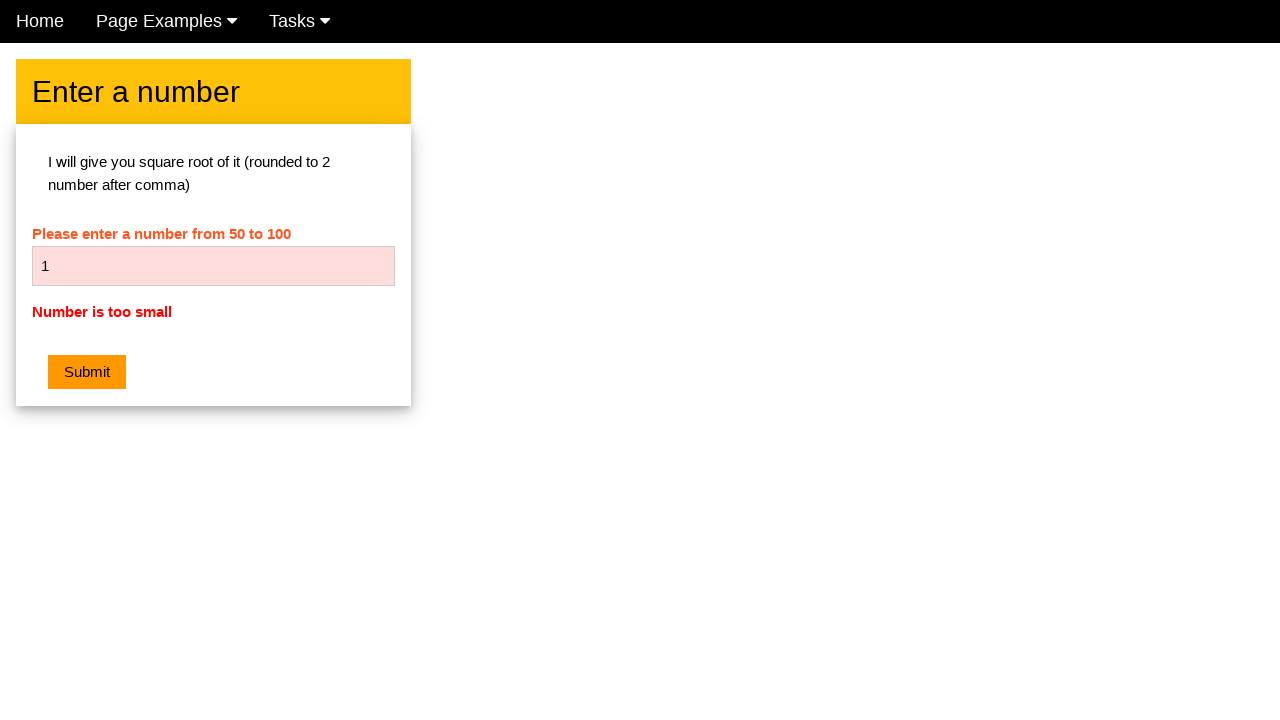

Asserted that error message displays 'Number is too small'
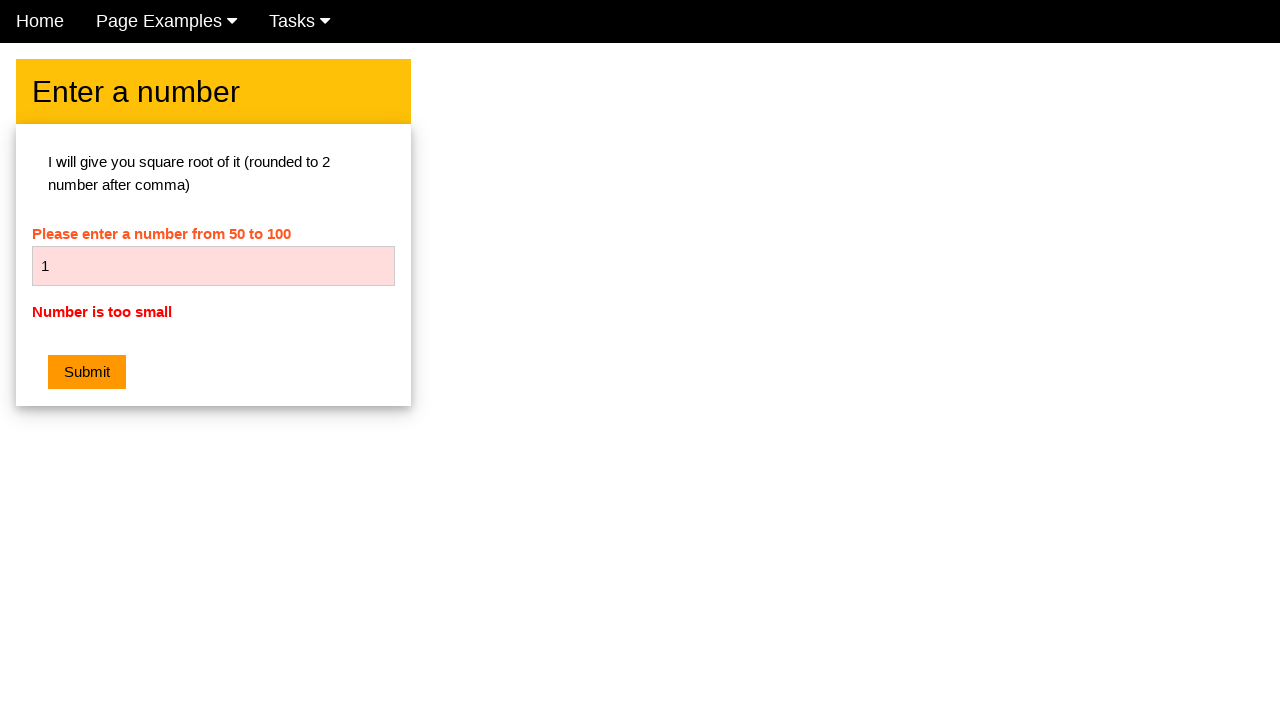

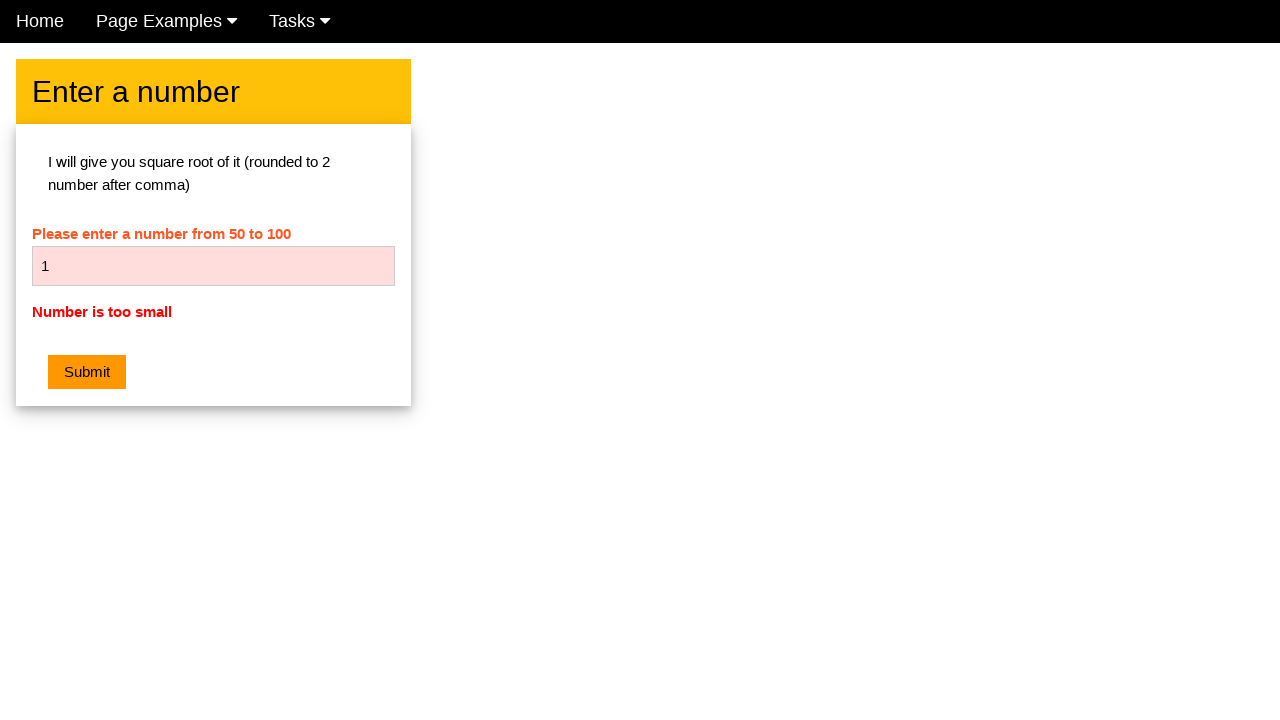